Tests wait conditions on a page by waiting for a button to become clickable, then waiting for it to become not clickable, clicking it, and verifying a success message appears.

Starting URL: http://suninjuly.github.io/wait2.html

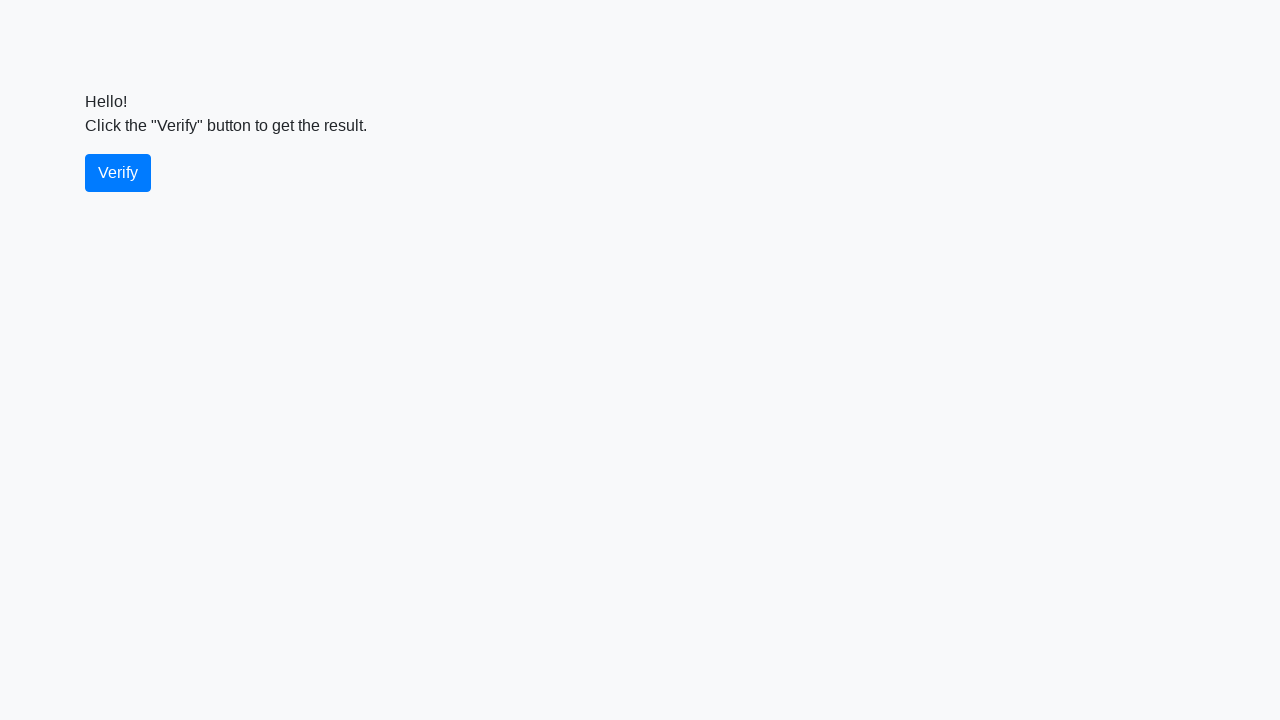

Waited for verify button to become visible
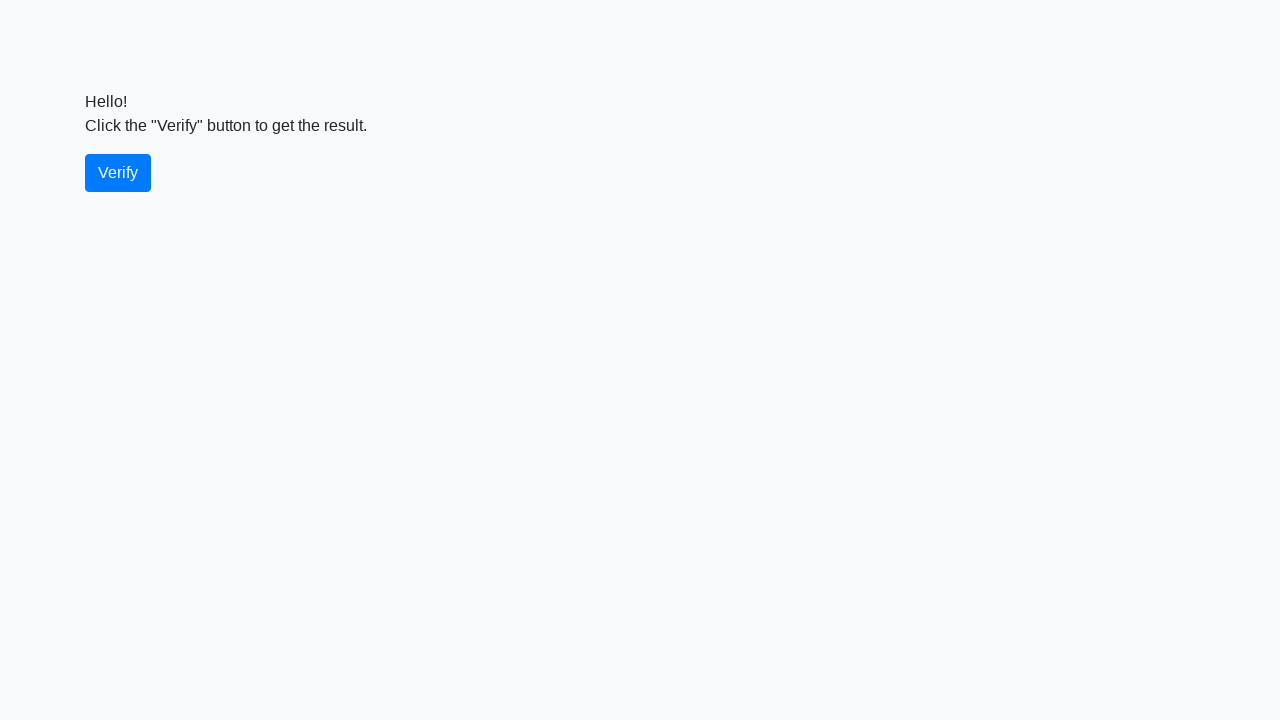

Verified verify button is in visible state
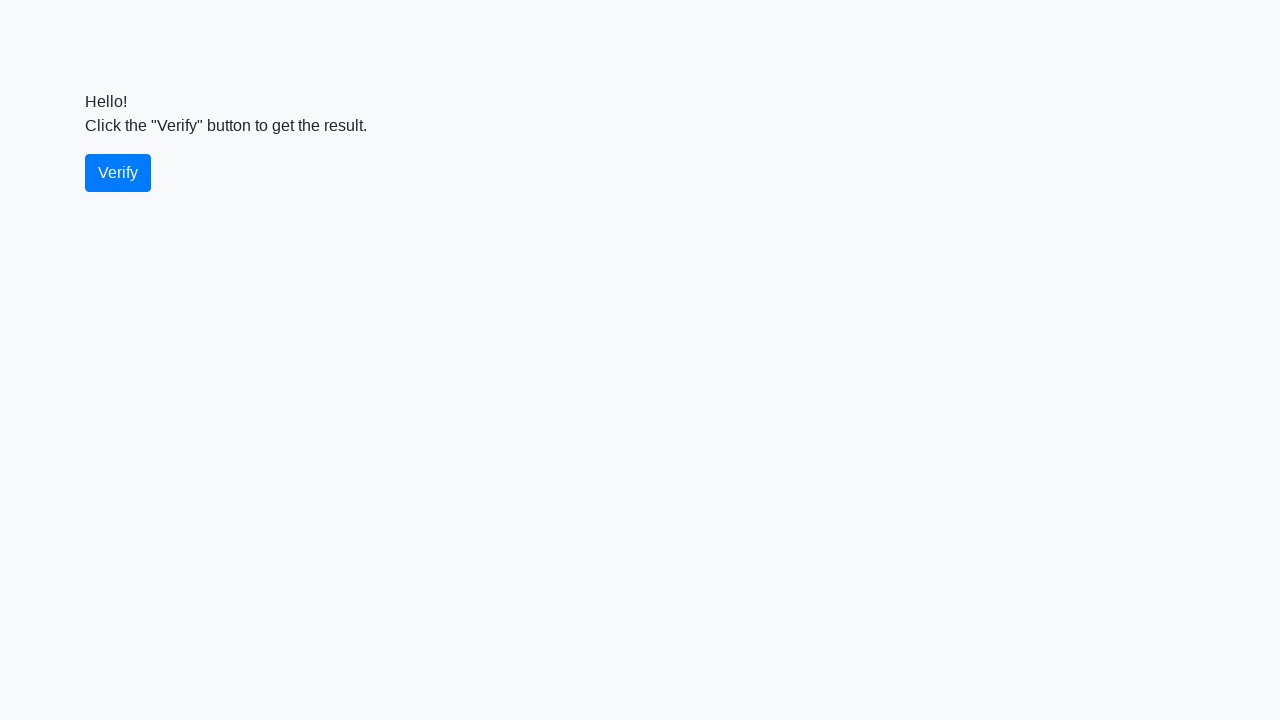

Clicked the verify button at (118, 173) on #verify
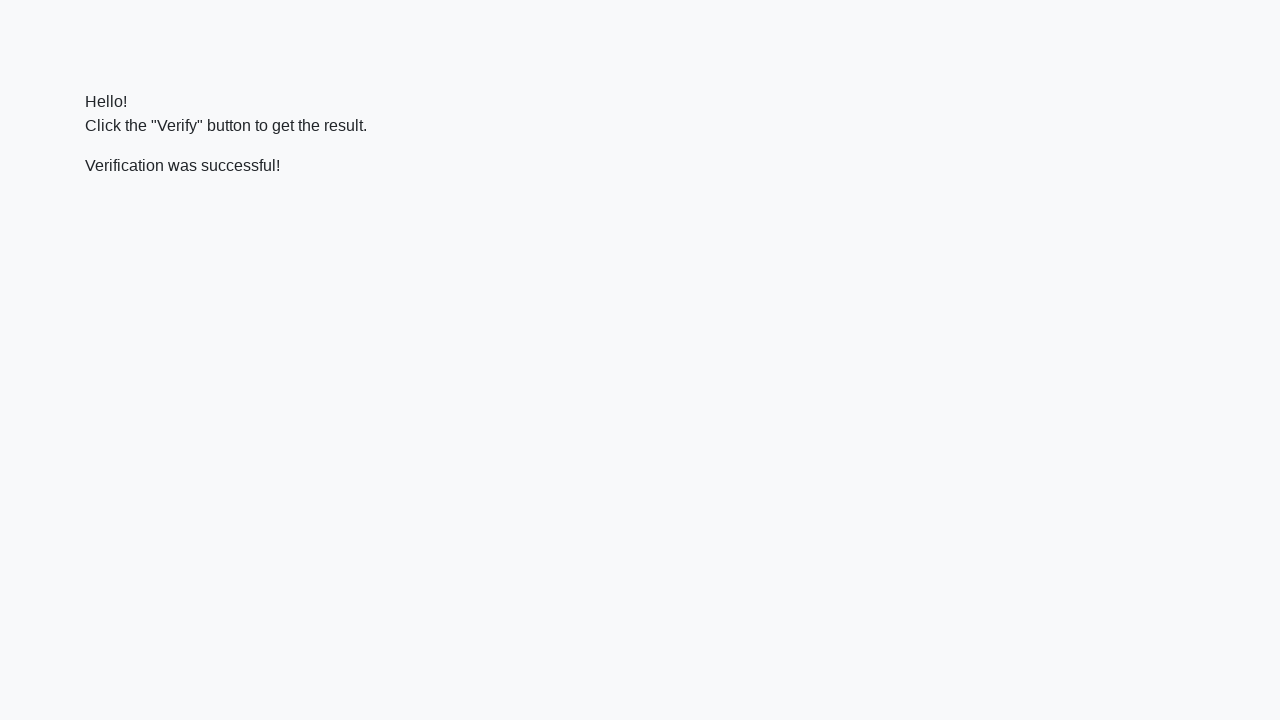

Waited for success message to become visible
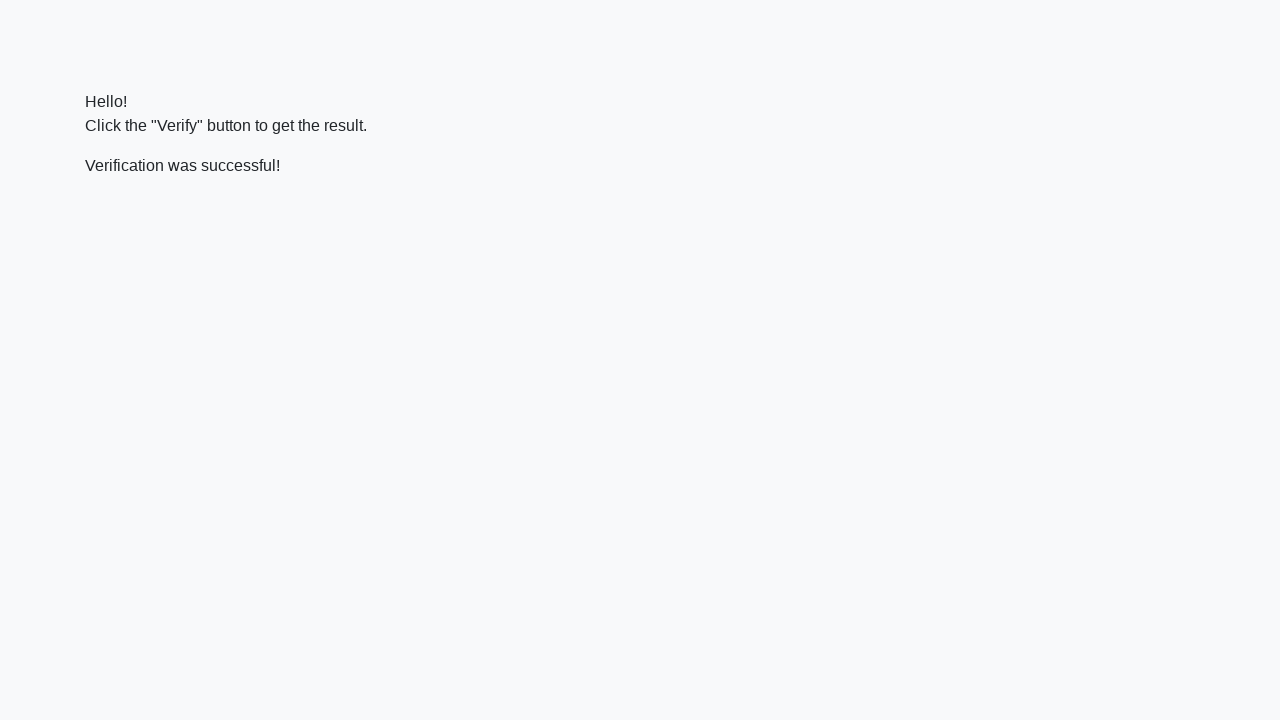

Verified success message contains 'successful'
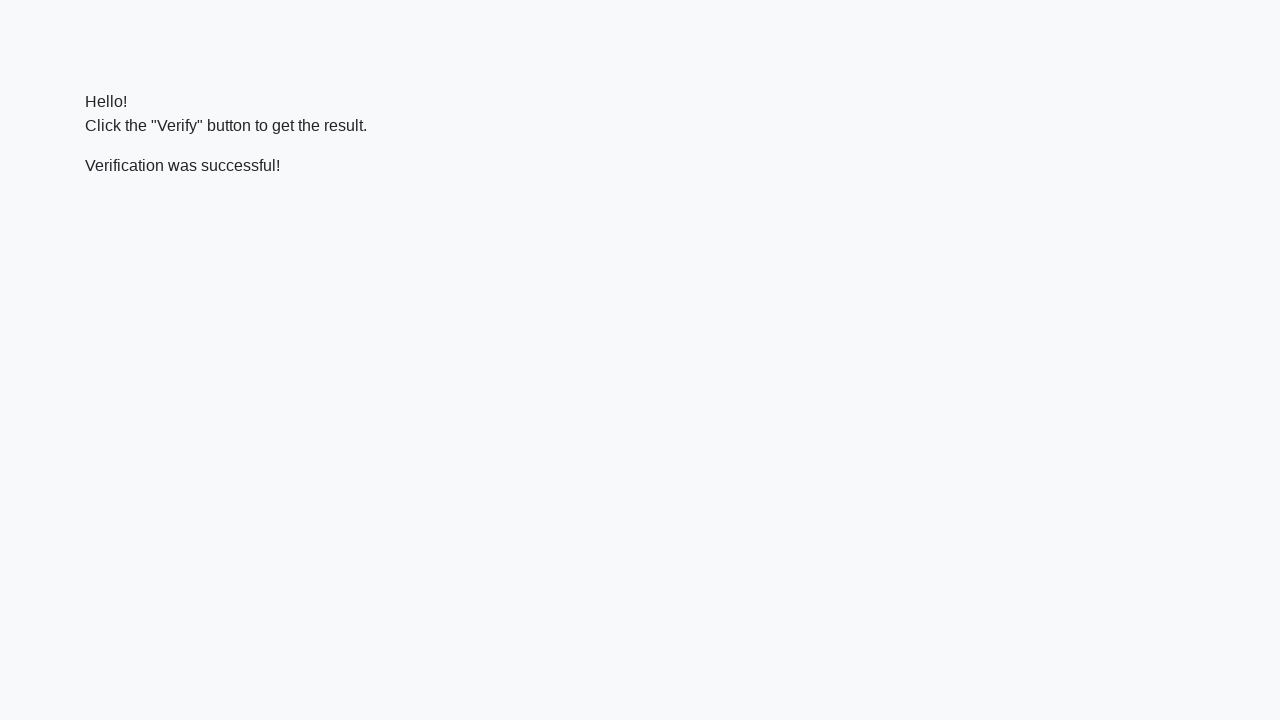

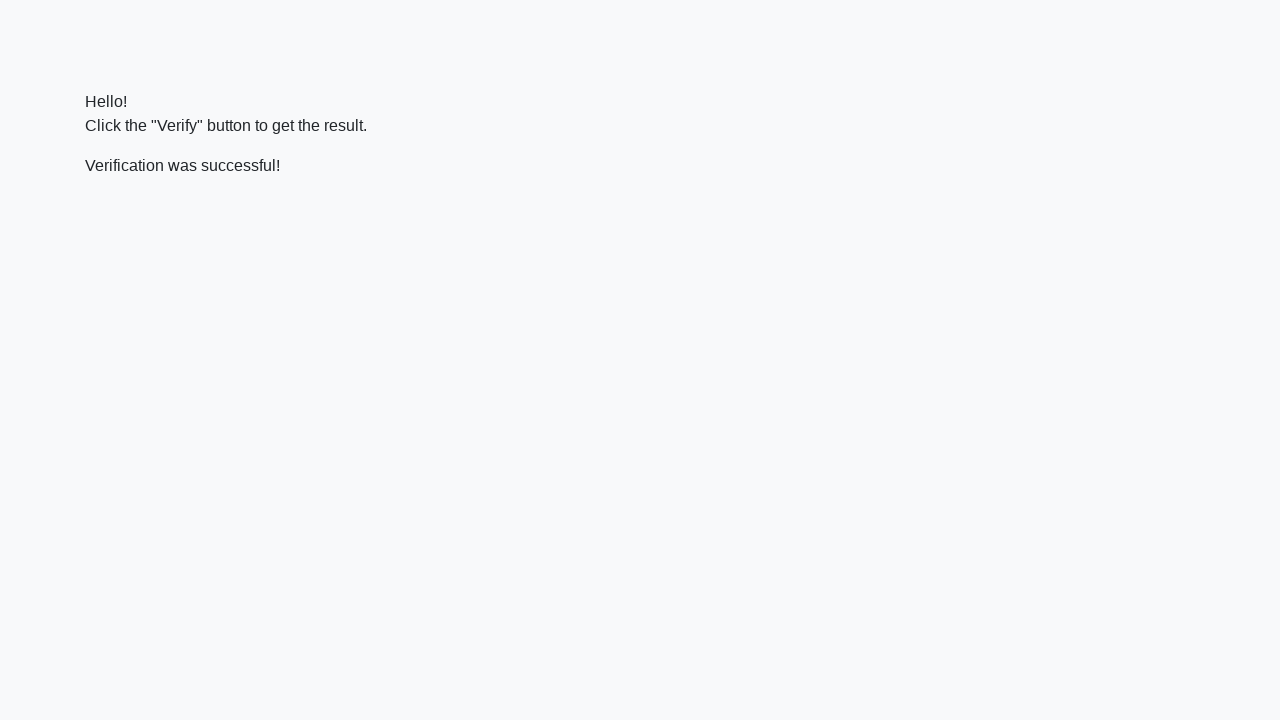